Navigates to a Far and Wide article about peaceful countries and scrolls through the page to view different country sections (Austria, Botswana, Spain, Chile)

Starting URL: https://www.farandwide.com/s/the-worlds-most-peaceful-countries-936ebdfd97a94aa1

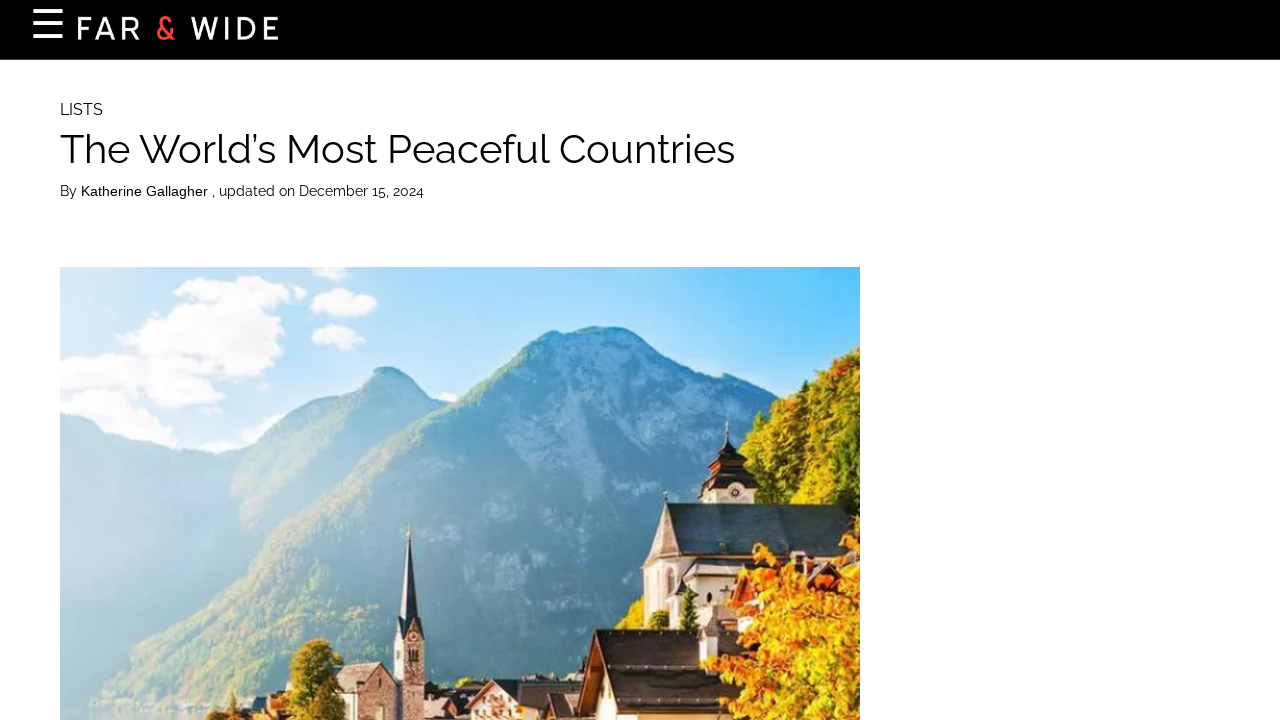

Waited for page to load (networkidle)
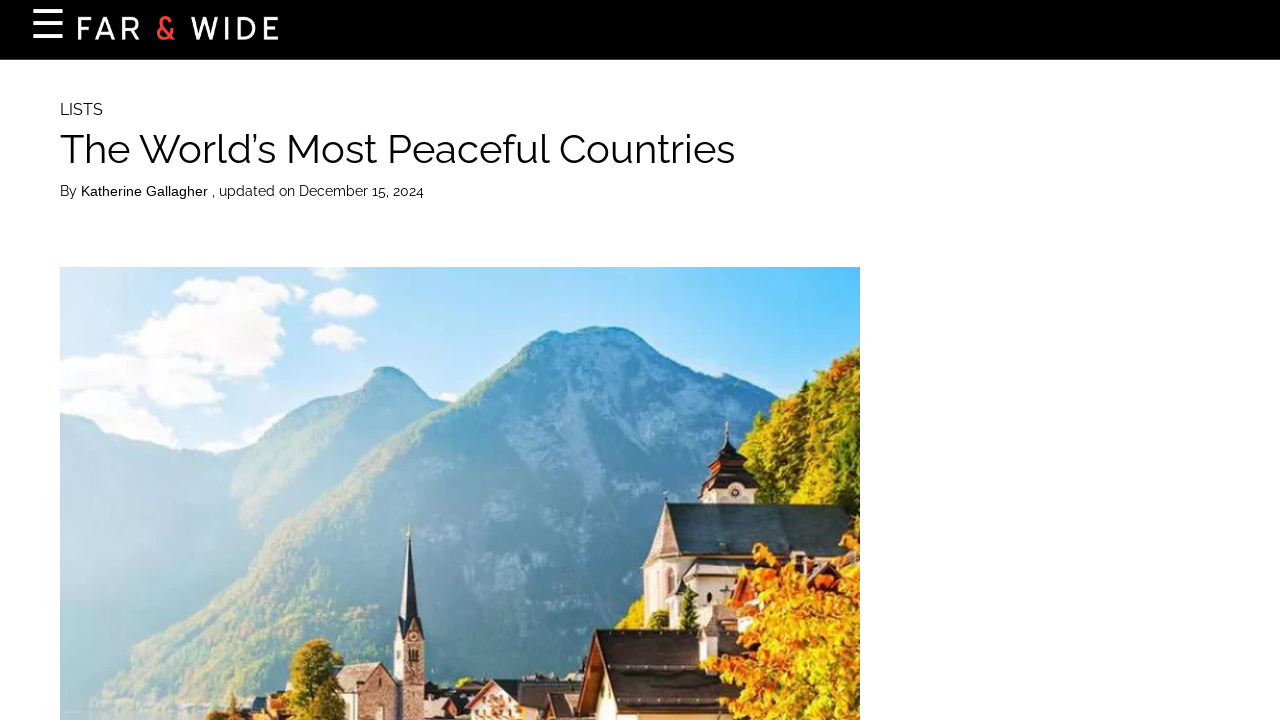

Scrolled down to view country sections (Austria, Botswana, Spain, Chile)
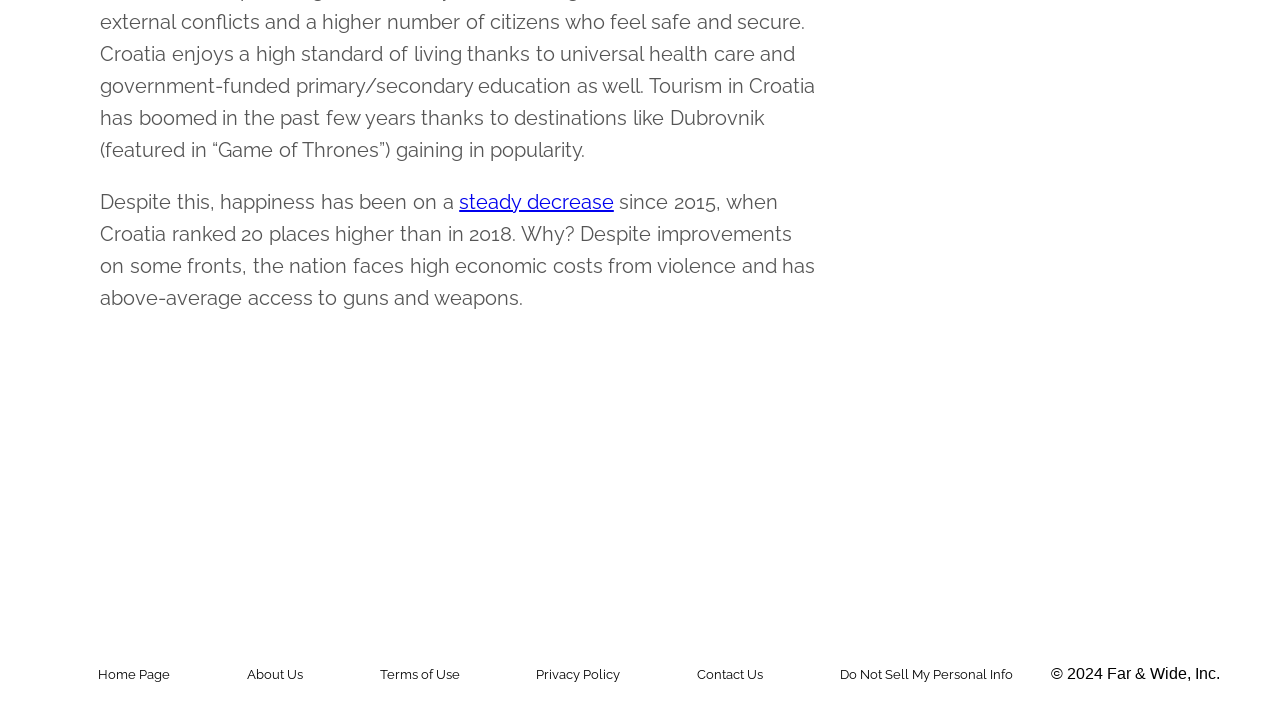

Waited for content to load after scrolling down
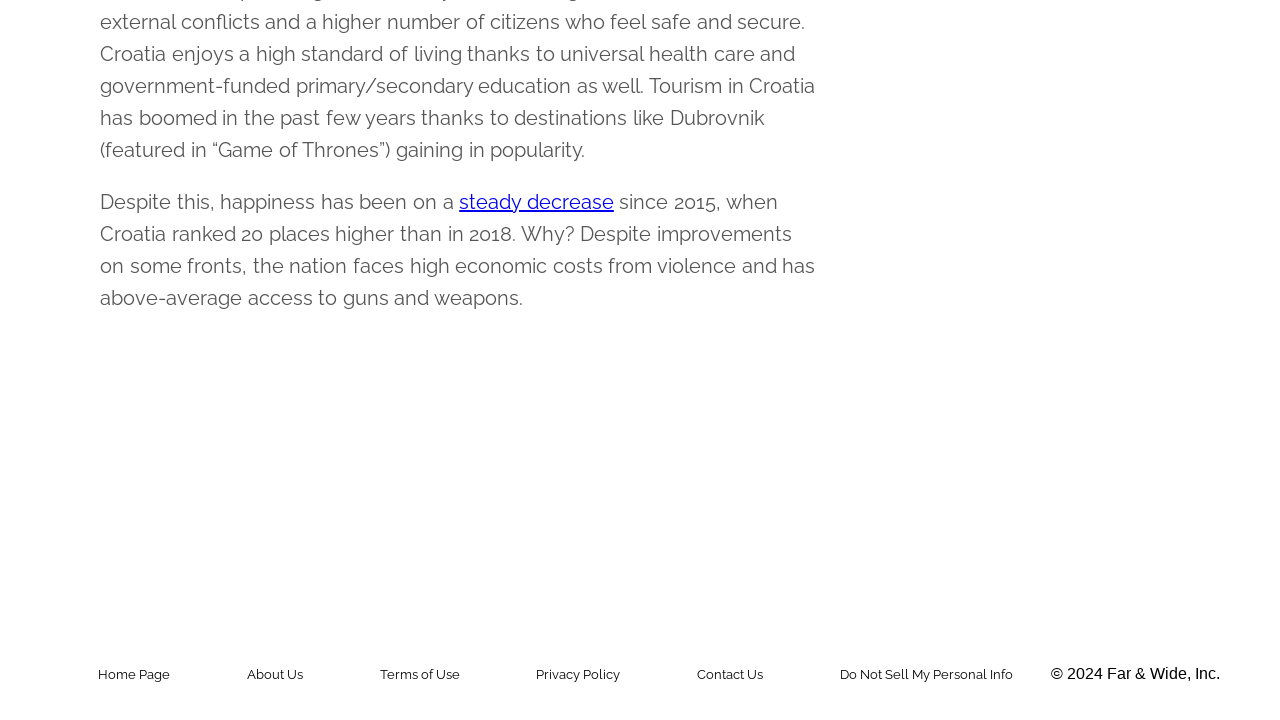

Scrolled up partway to review article sections
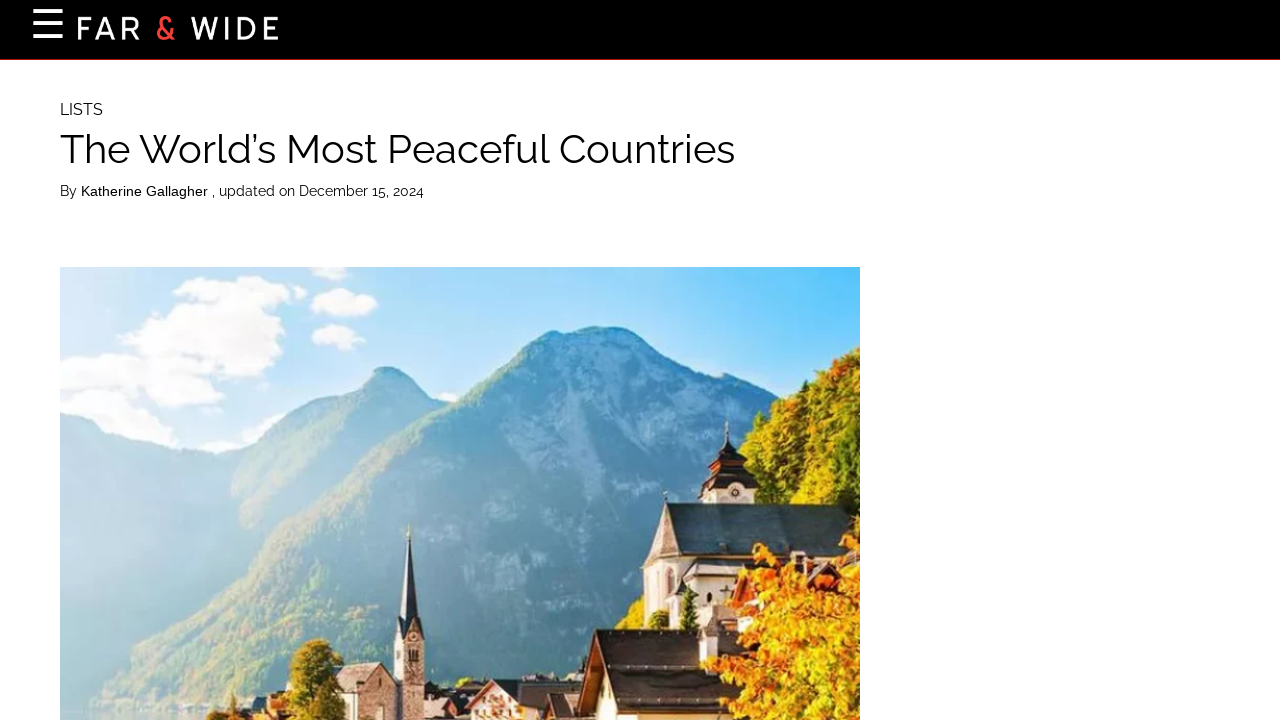

Waited for content after scrolling up
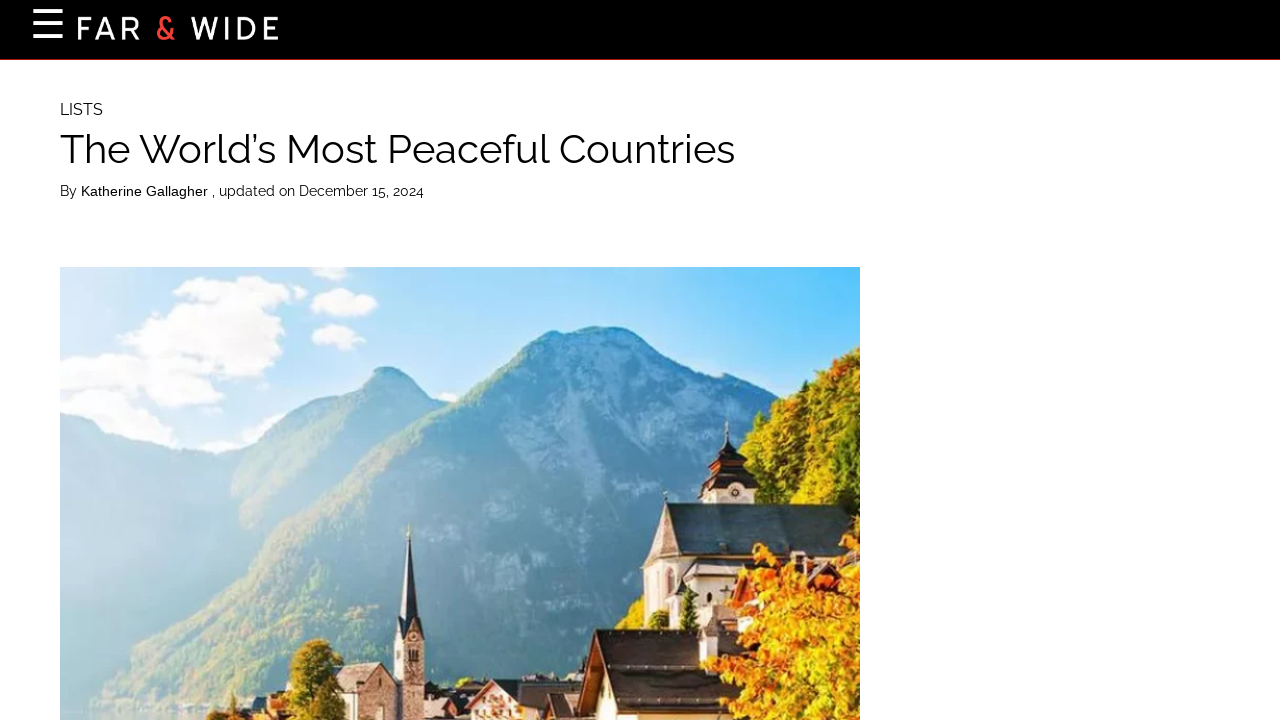

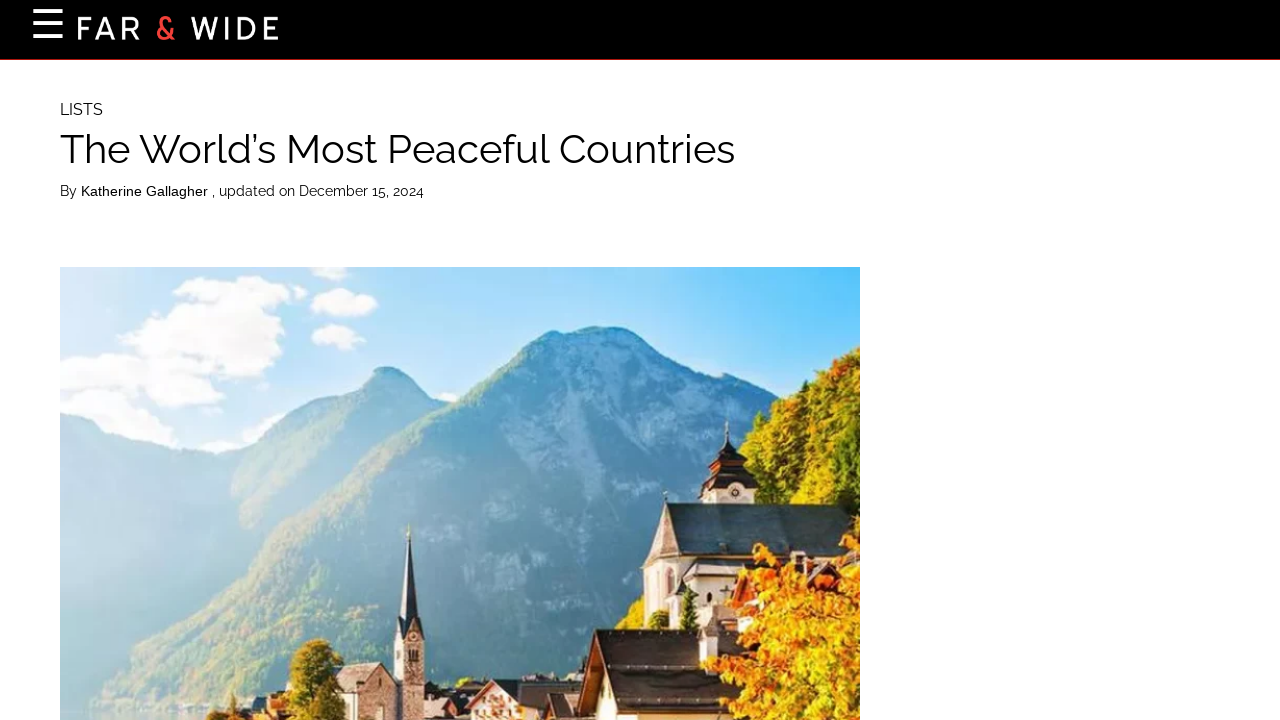